Tests scrolling to elements and filling form fields at the bottom of the page

Starting URL: https://formy-project.herokuapp.com/scroll

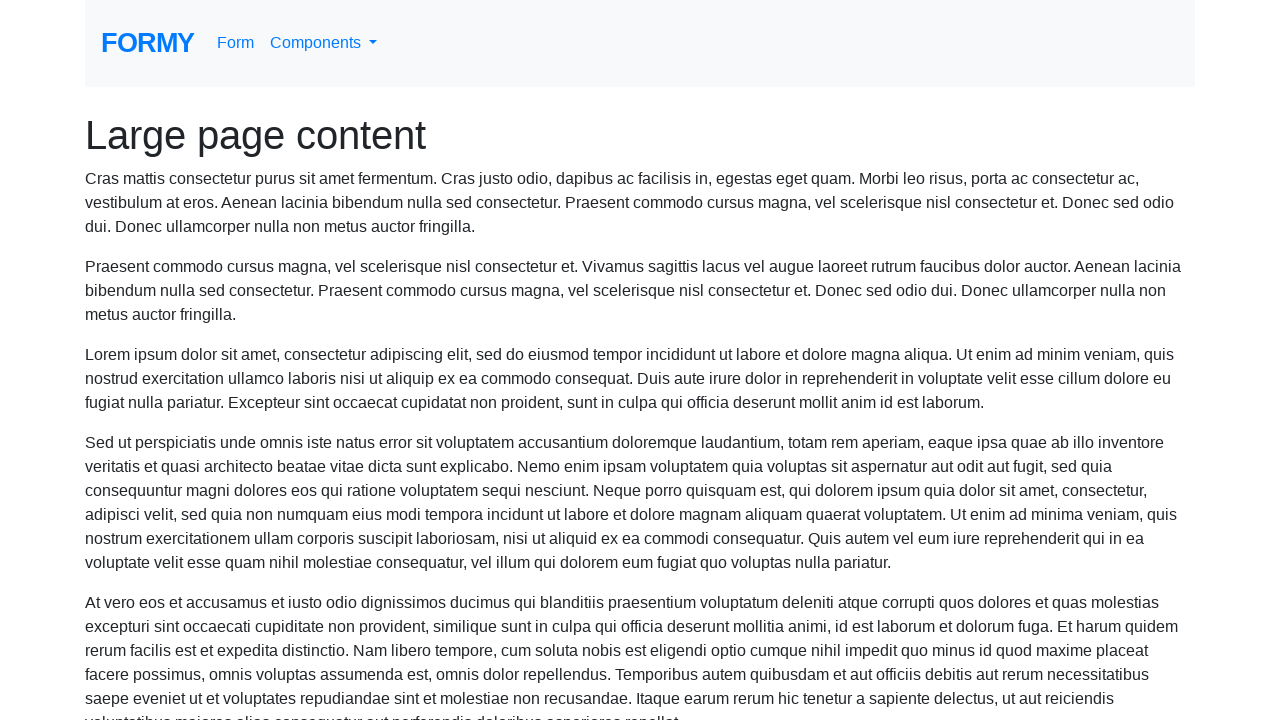

Scrolled to name field
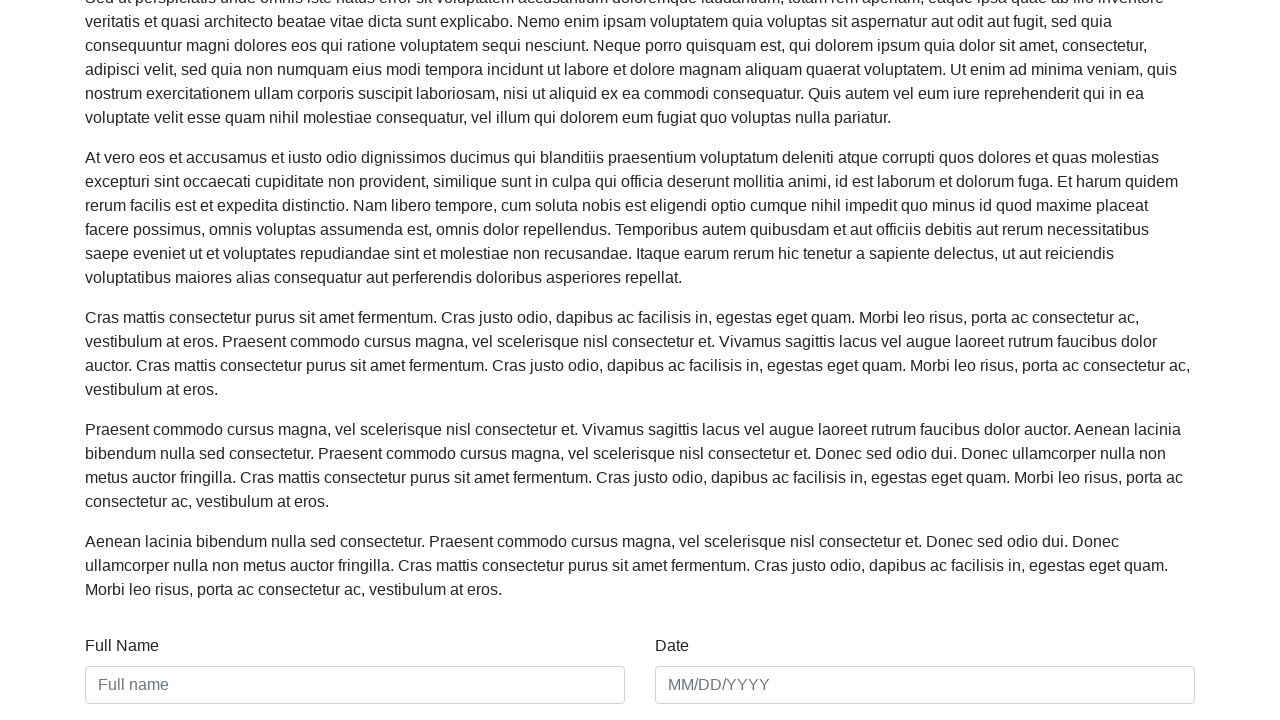

Filled name field with 'Claudio Correia' on #name
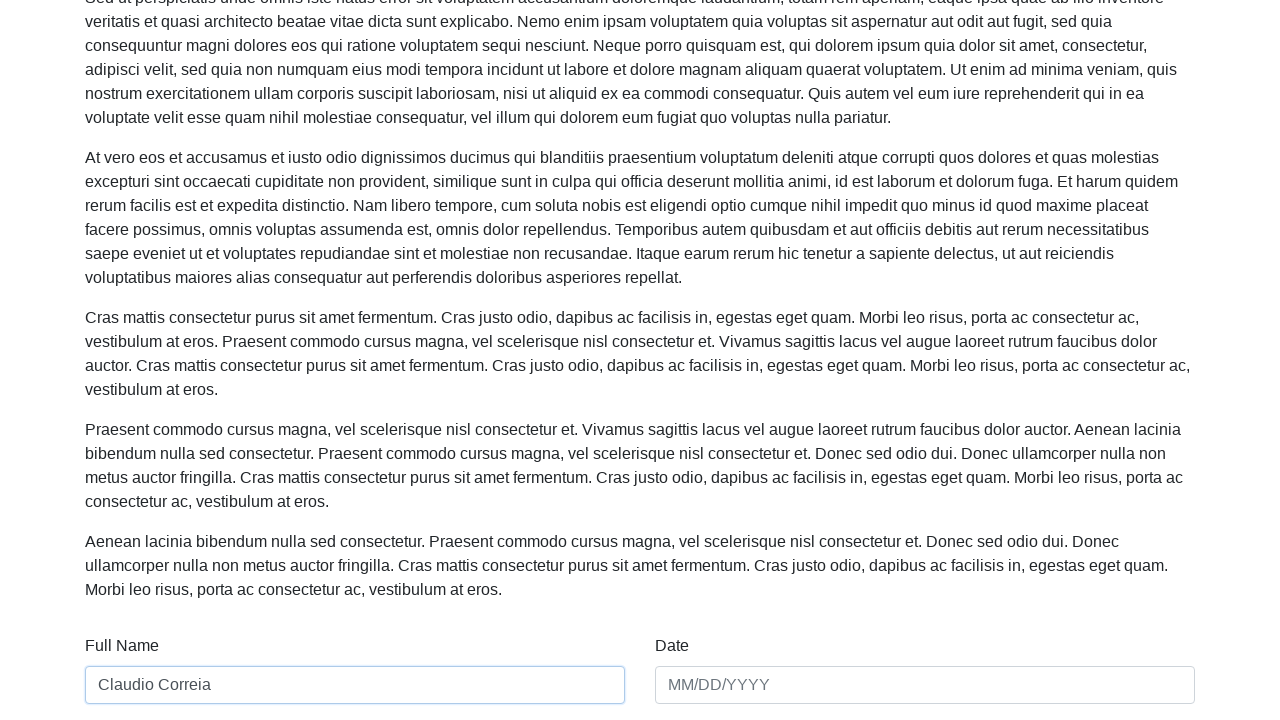

Filled date field with '01/01/2020' on #date
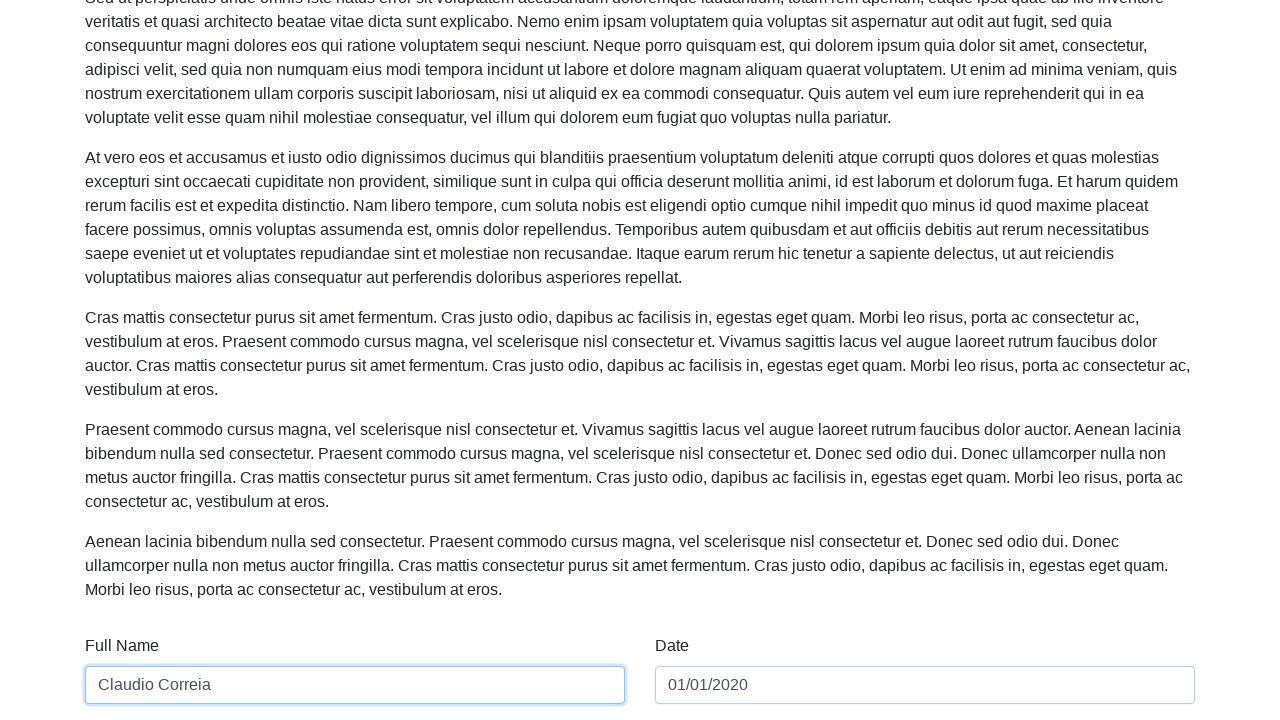

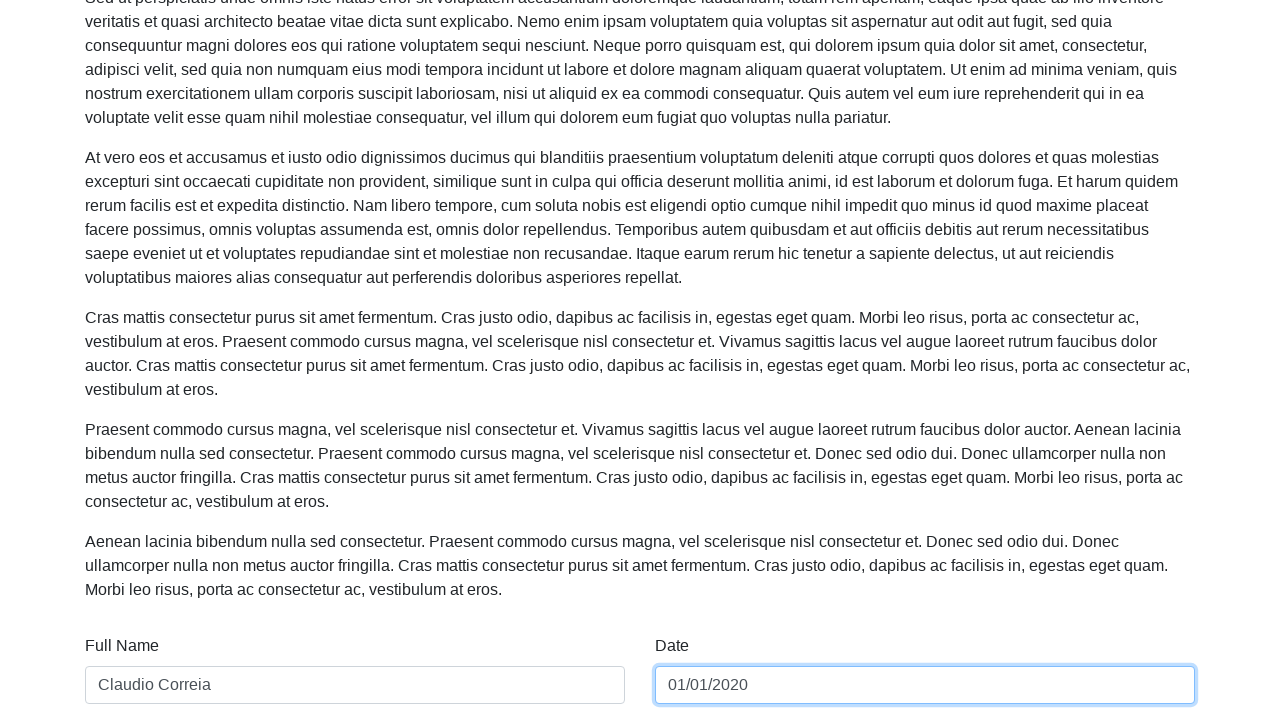